Tests navigation through the About Us dropdown menu to access the Privacy & Policy page and interacts with policy content

Starting URL: https://goldsikka.com/

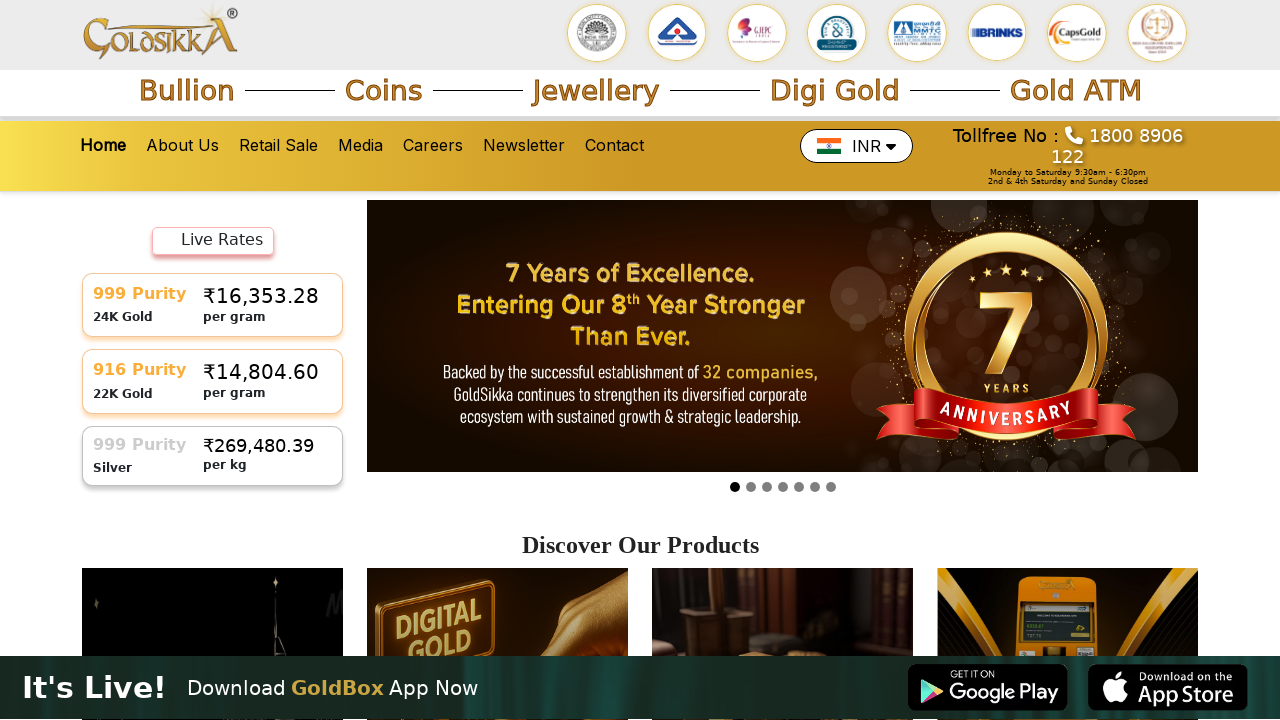

Clicked on About Us dropdown button at (182, 144) on button:text('About Us')
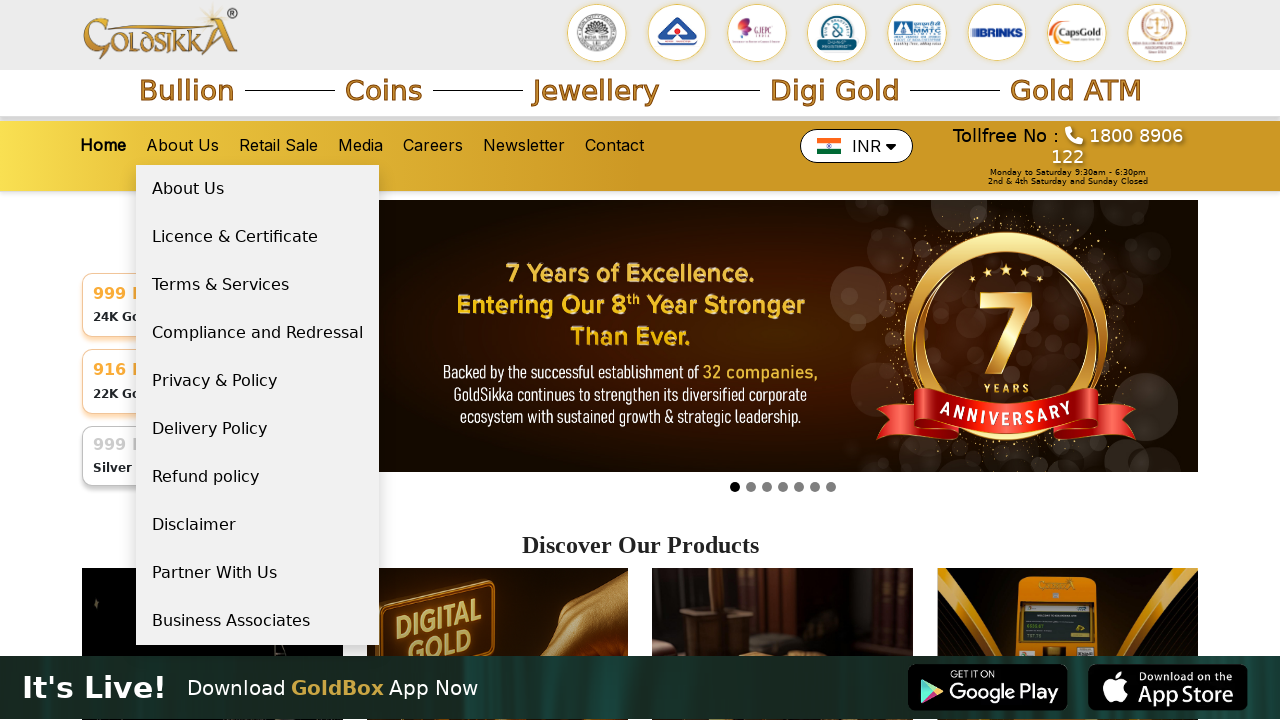

Clicked on dropdown content at (258, 404) on div.dropdown-content
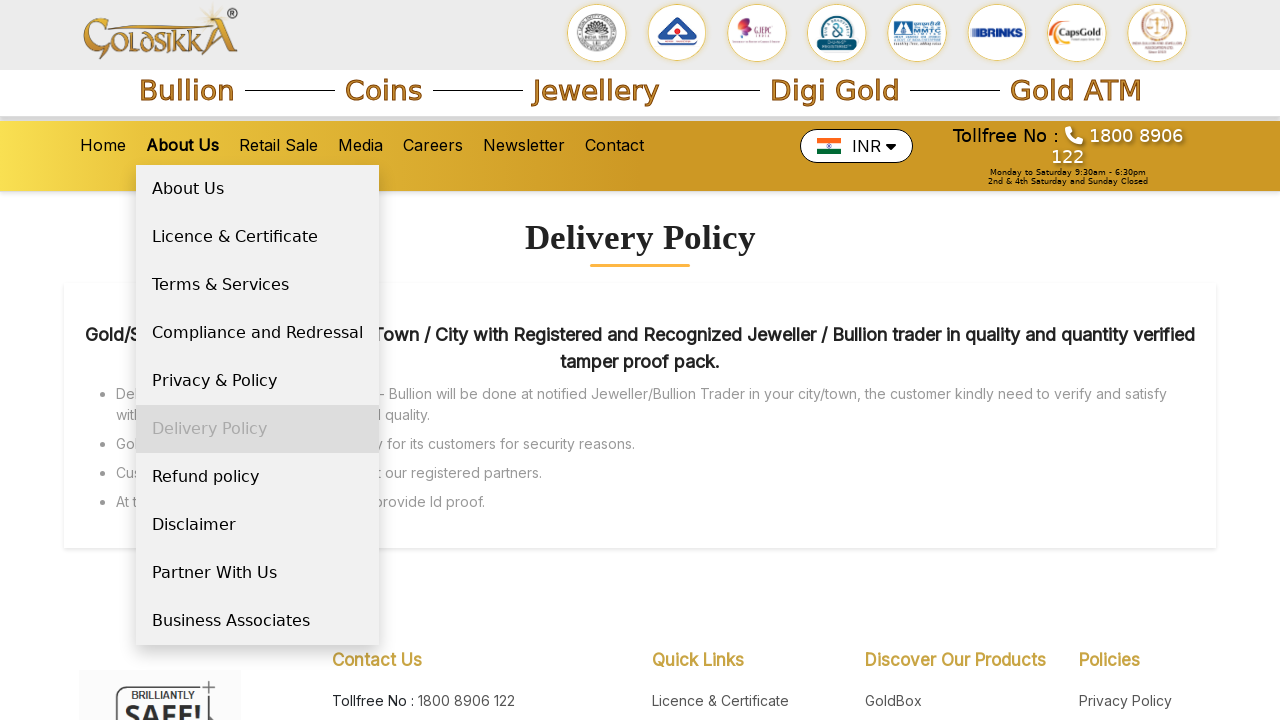

Clicked on Privacy & Policy link at (258, 380) on a:text('Privacy & Policy')
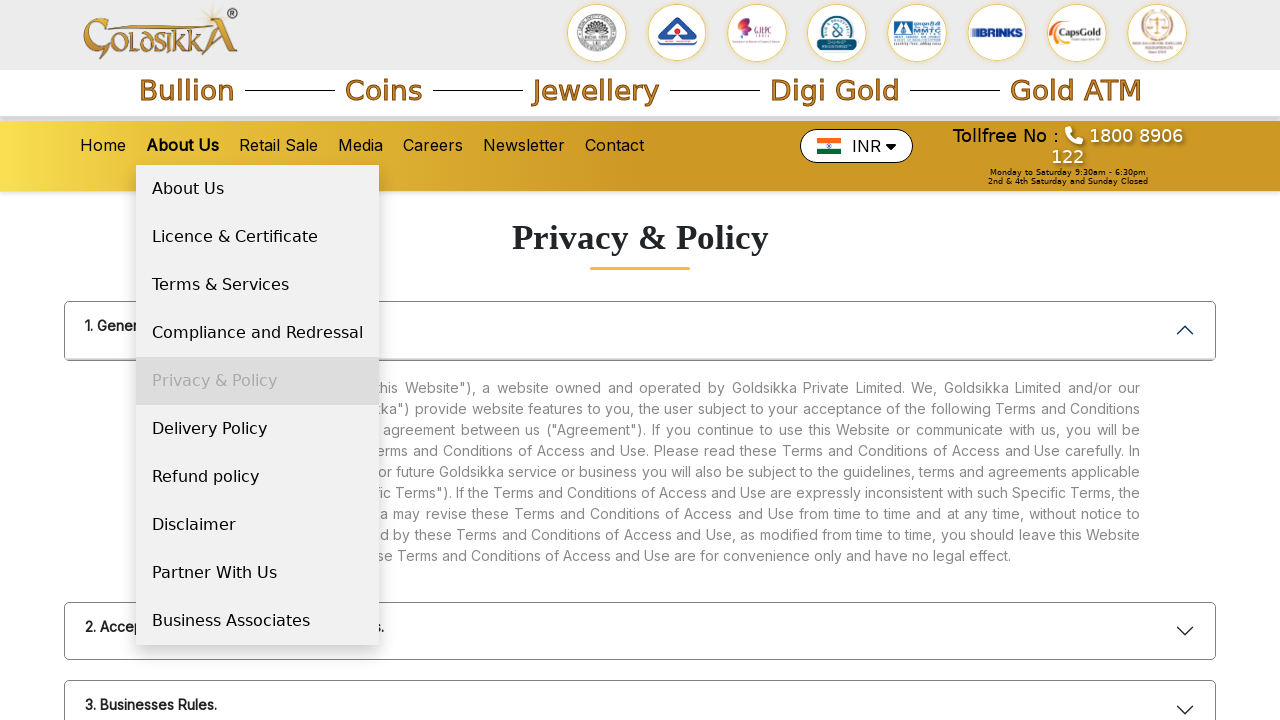

Scrolled to General Conditions heading
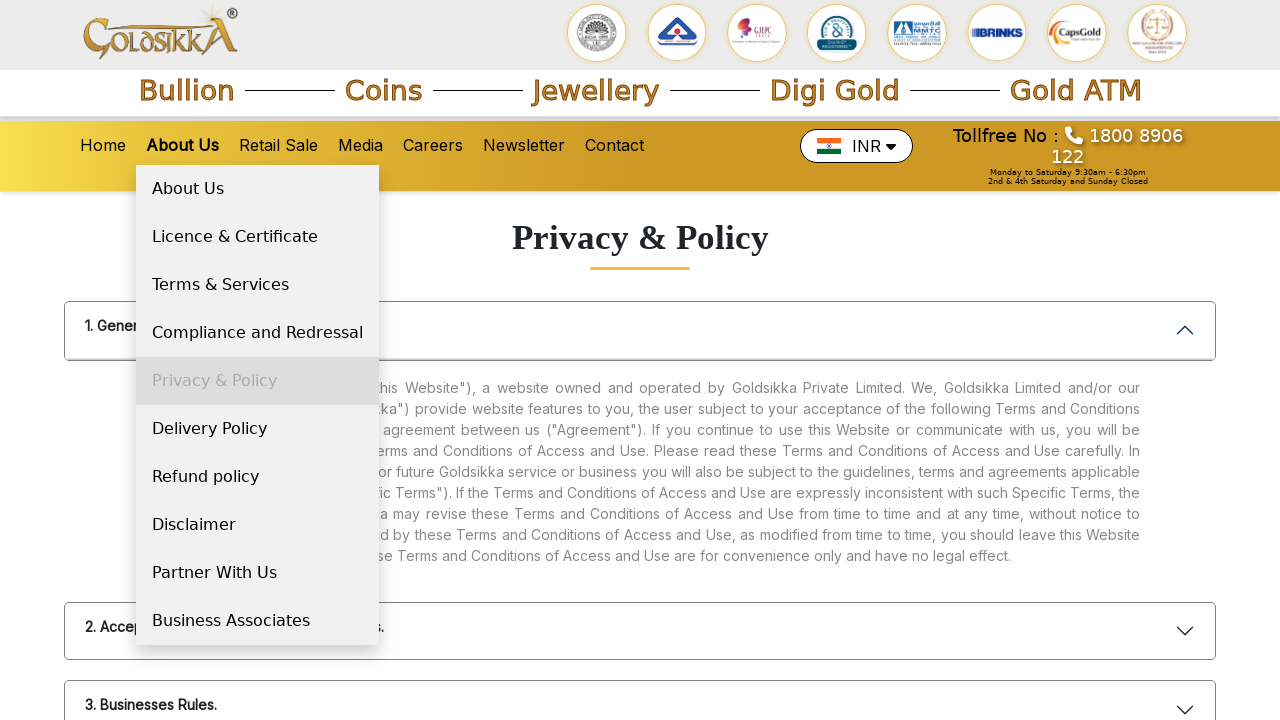

Clicked on General Conditions heading at (180, 9) on h1:text('1. General Conditions Of Use.')
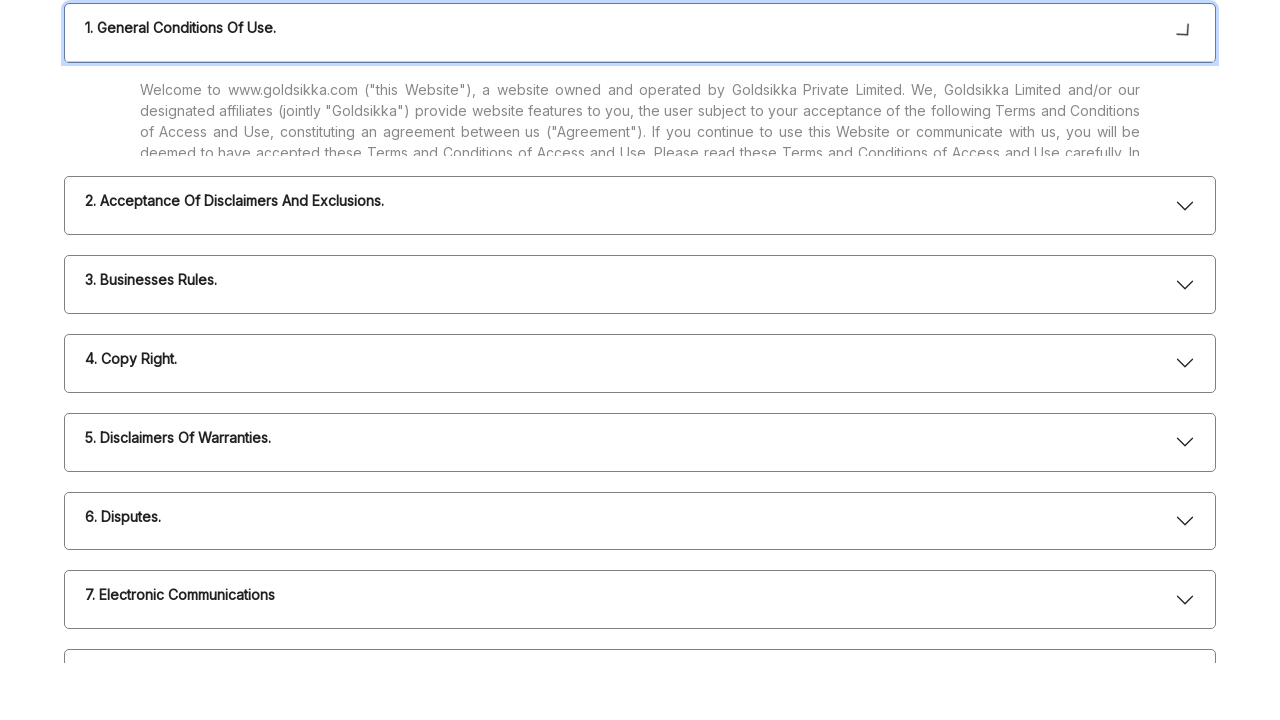

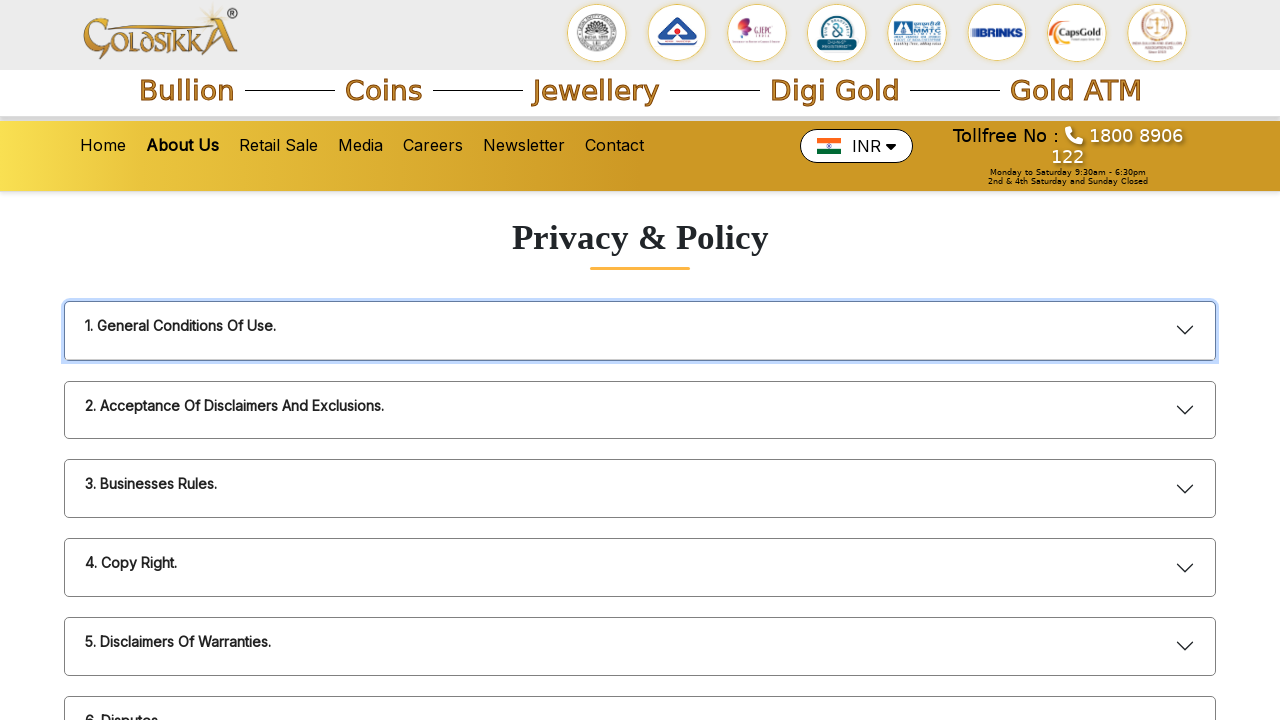